Tests sorting the Due column in table2 (which has class attributes) in ascending order using semantic class selectors.

Starting URL: http://the-internet.herokuapp.com/tables

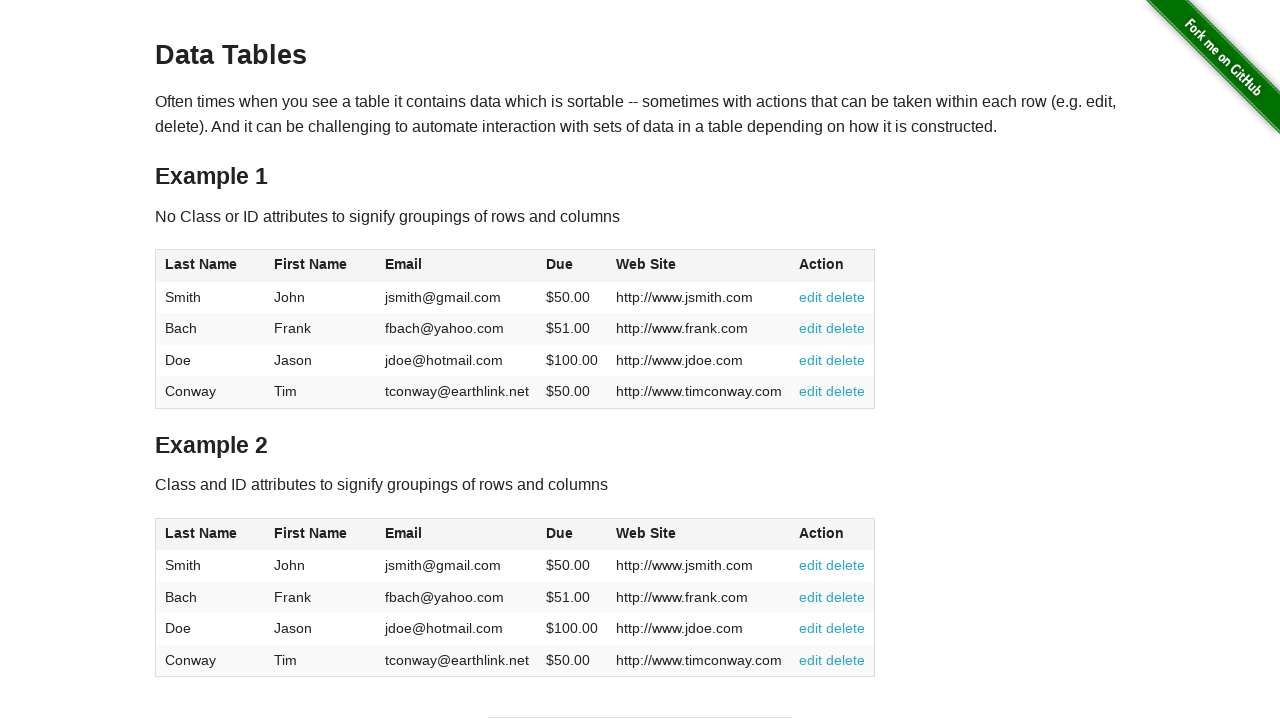

Clicked the Due column header in table2 using class selector to sort at (560, 533) on #table2 thead .dues
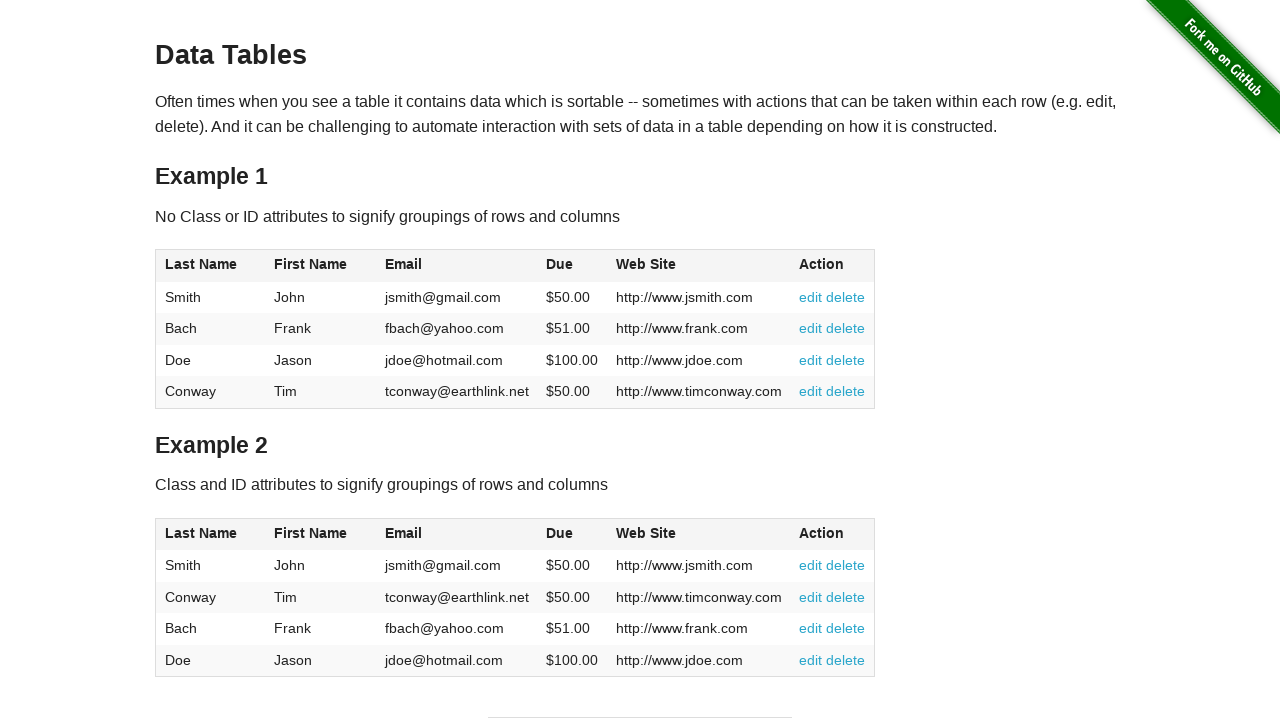

Due column data loaded after sorting
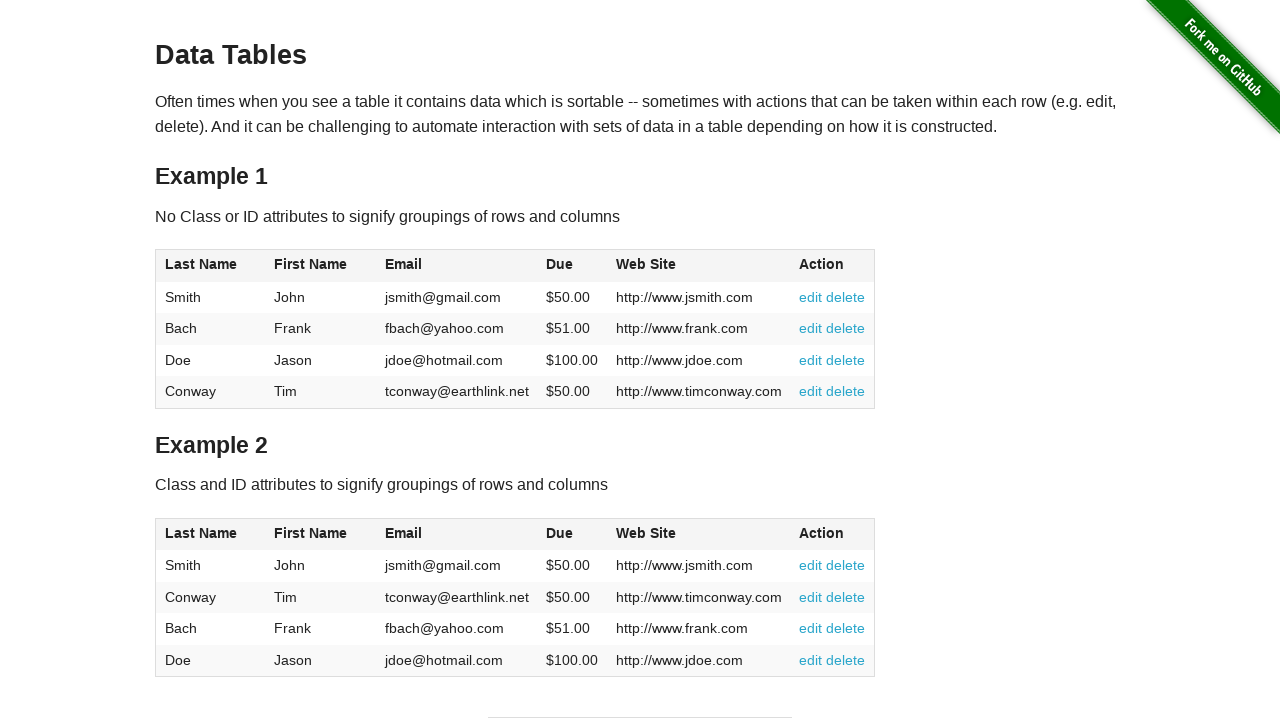

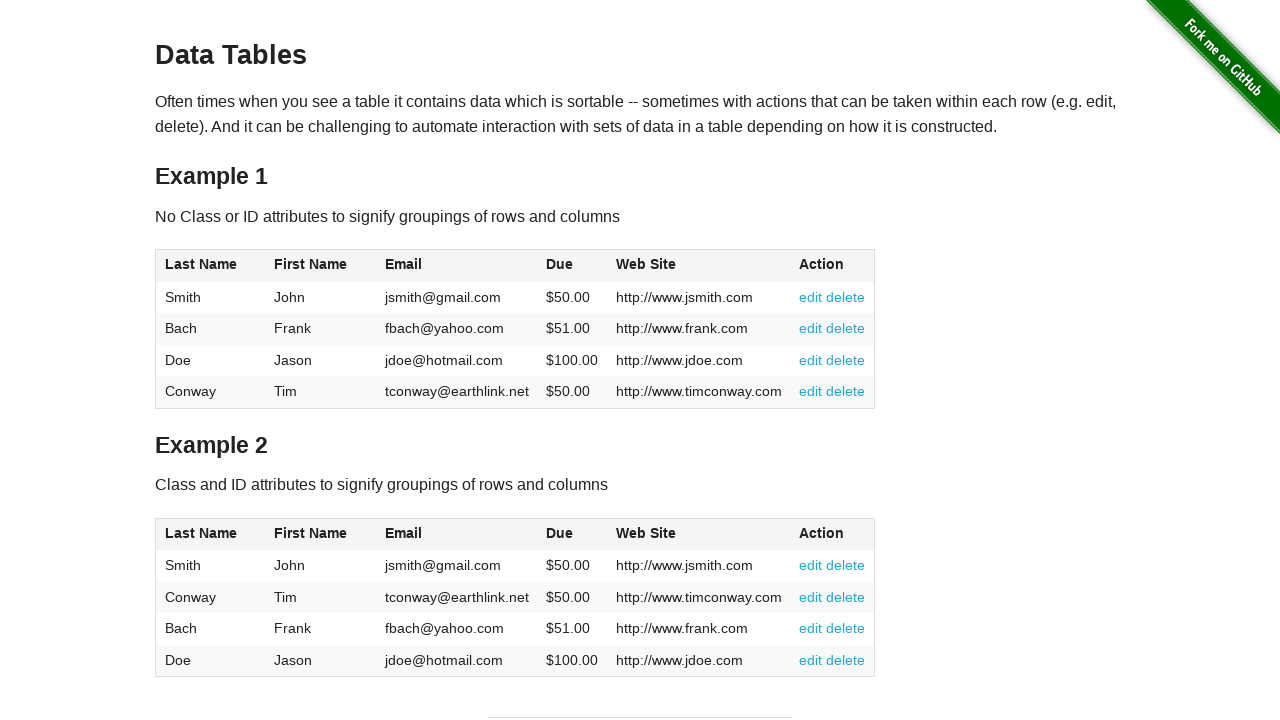